Tests radio button functionality by clicking on a radio button option

Starting URL: https://materializecss.com/radio-buttons.html

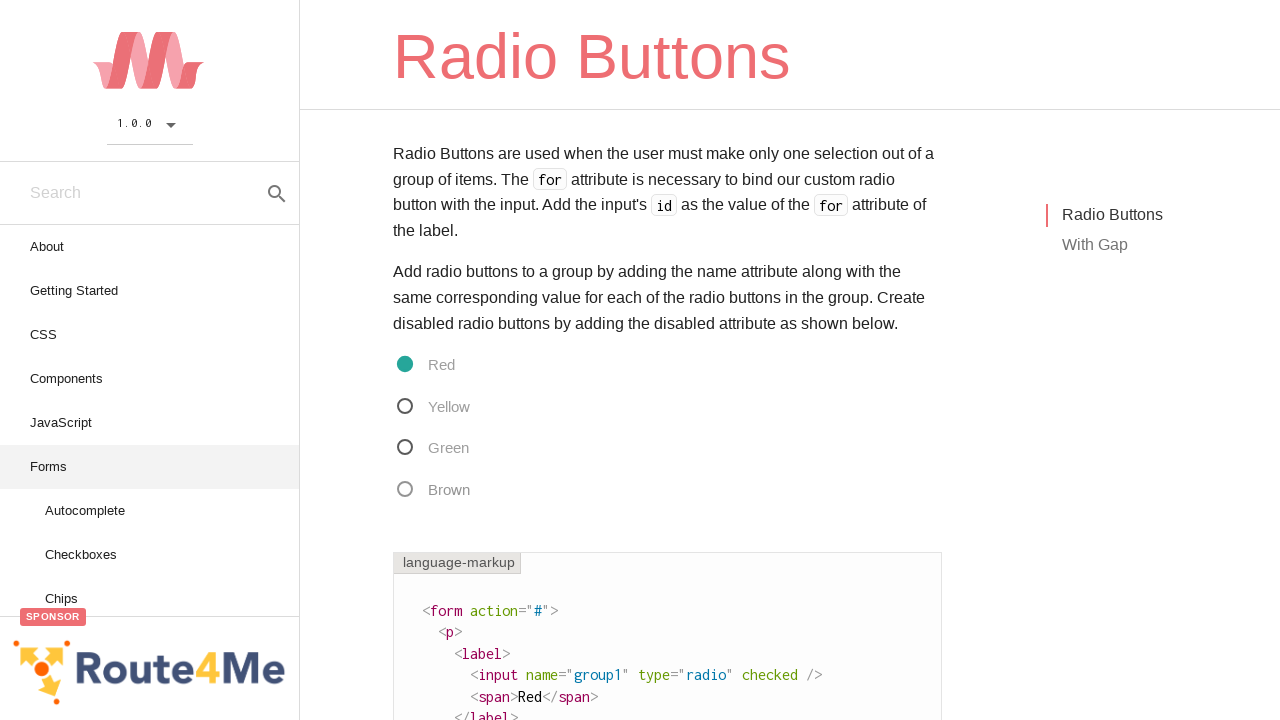

Navigated to radio buttons test page
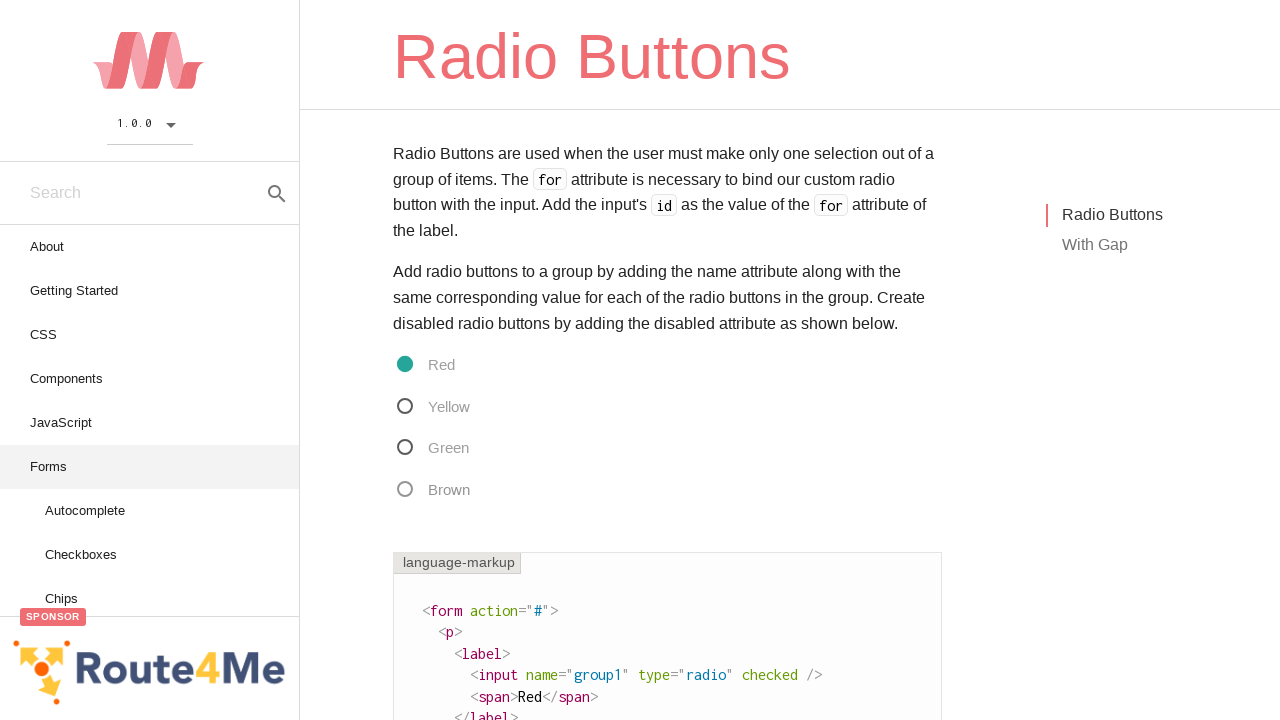

Clicked on the second radio button option at (431, 406) on xpath=//p[2]/label/span
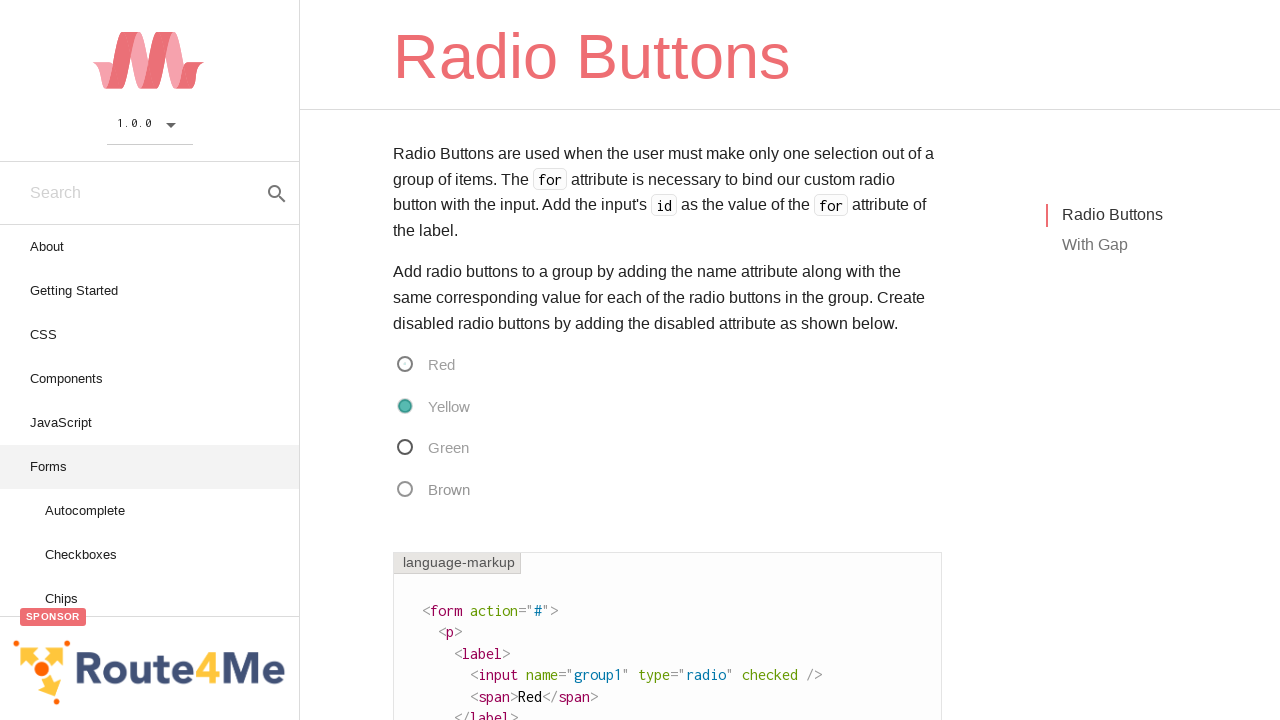

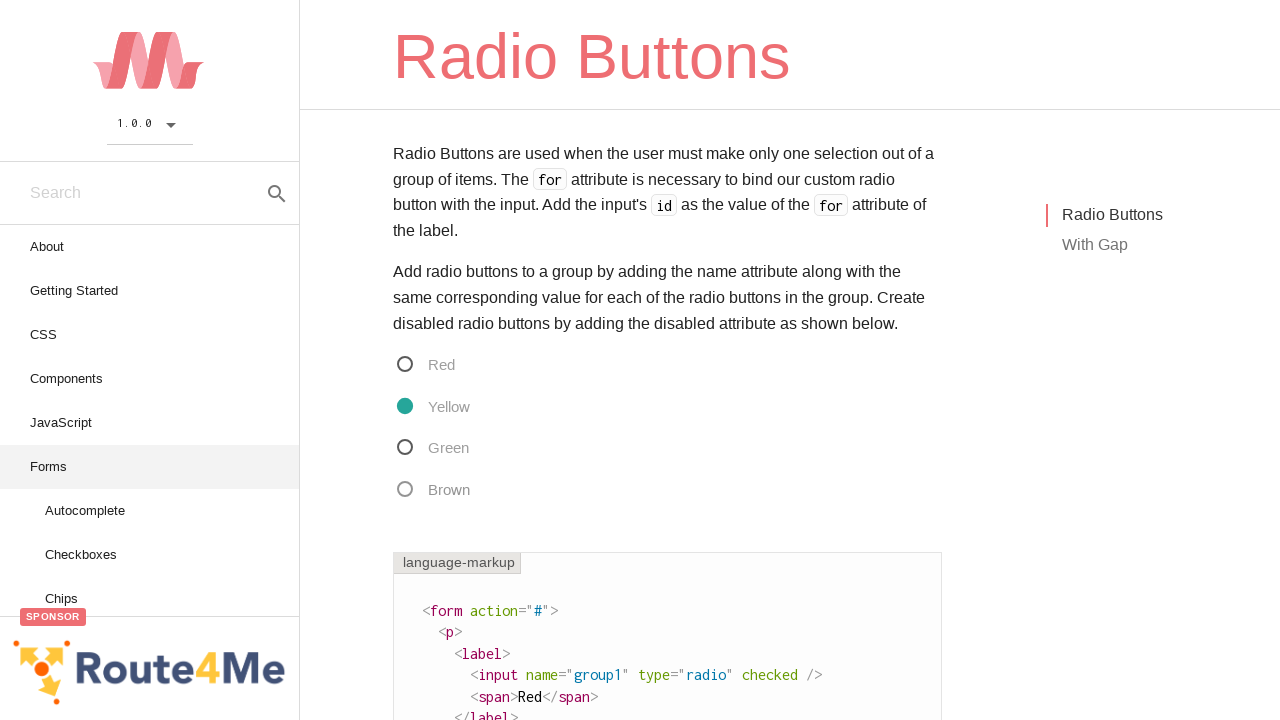